Tests color picker functionality by changing the color value using JavaScript and verifying the color changed to red.

Starting URL: https://bonigarcia.dev/selenium-webdriver-java/web-form.html

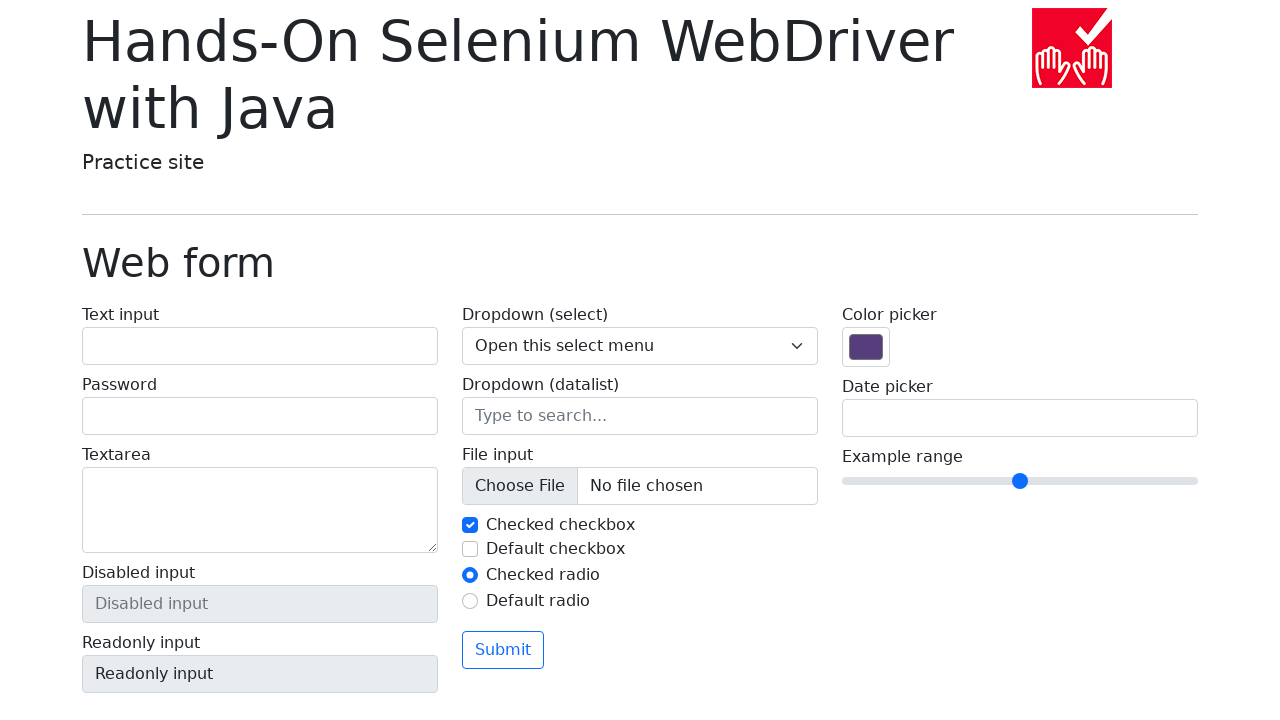

Navigated to web form page
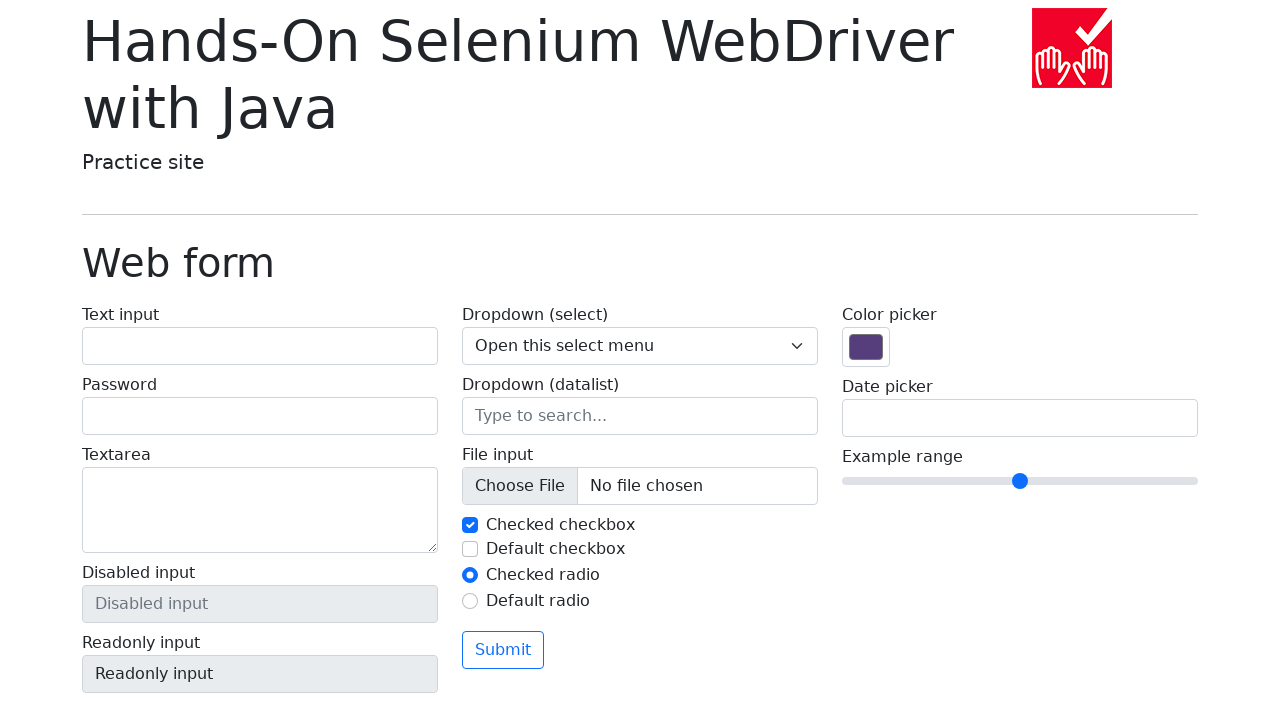

Located color picker input element
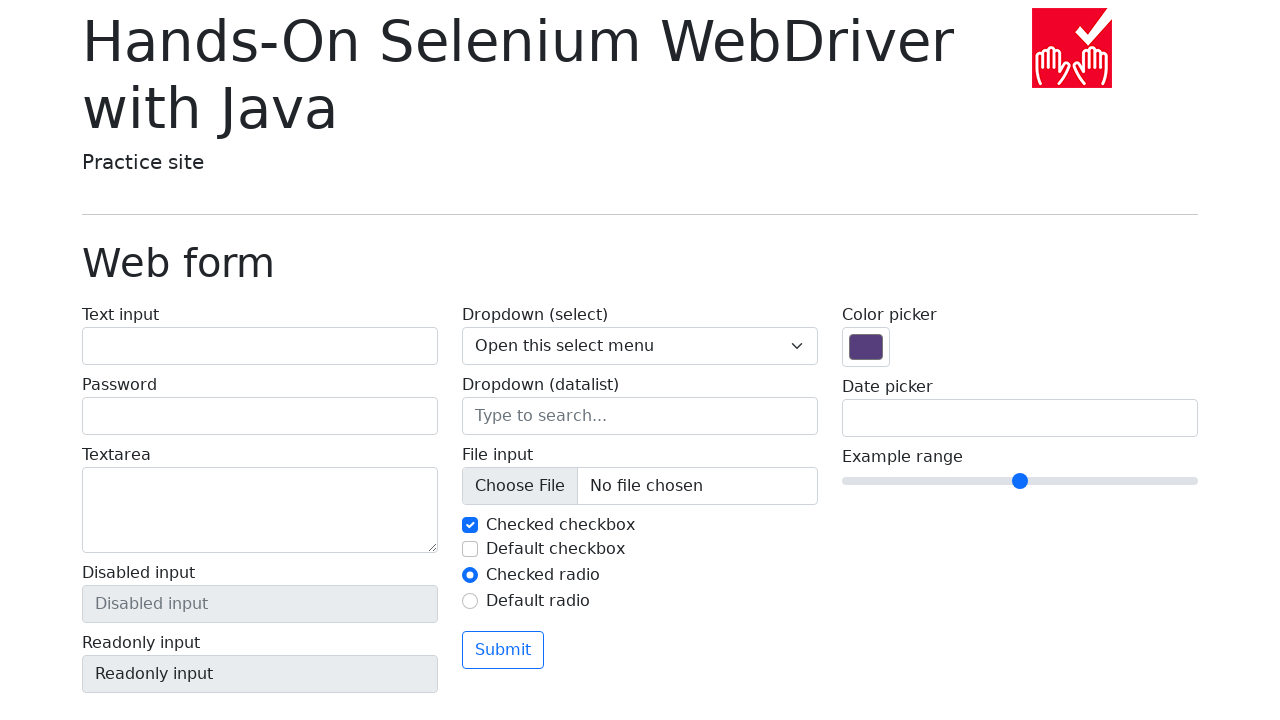

Retrieved initial color value: #563d7c
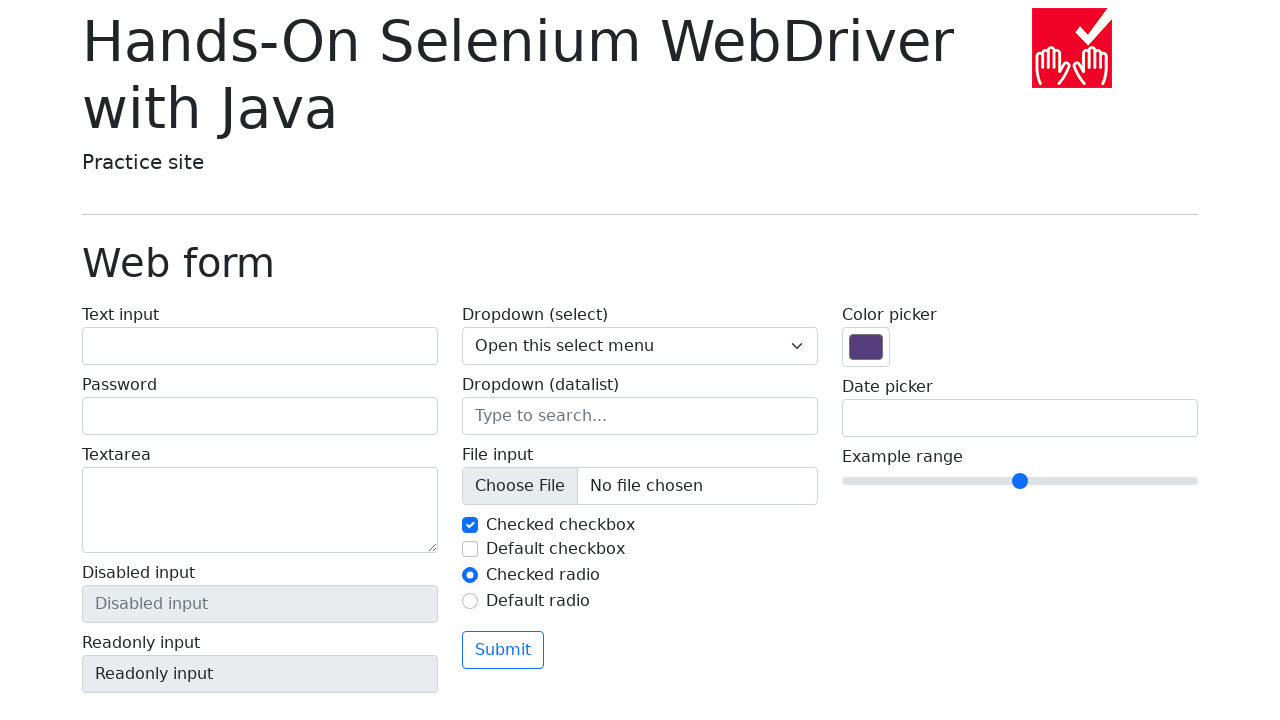

Set color picker value to red (#ff0000) using JavaScript
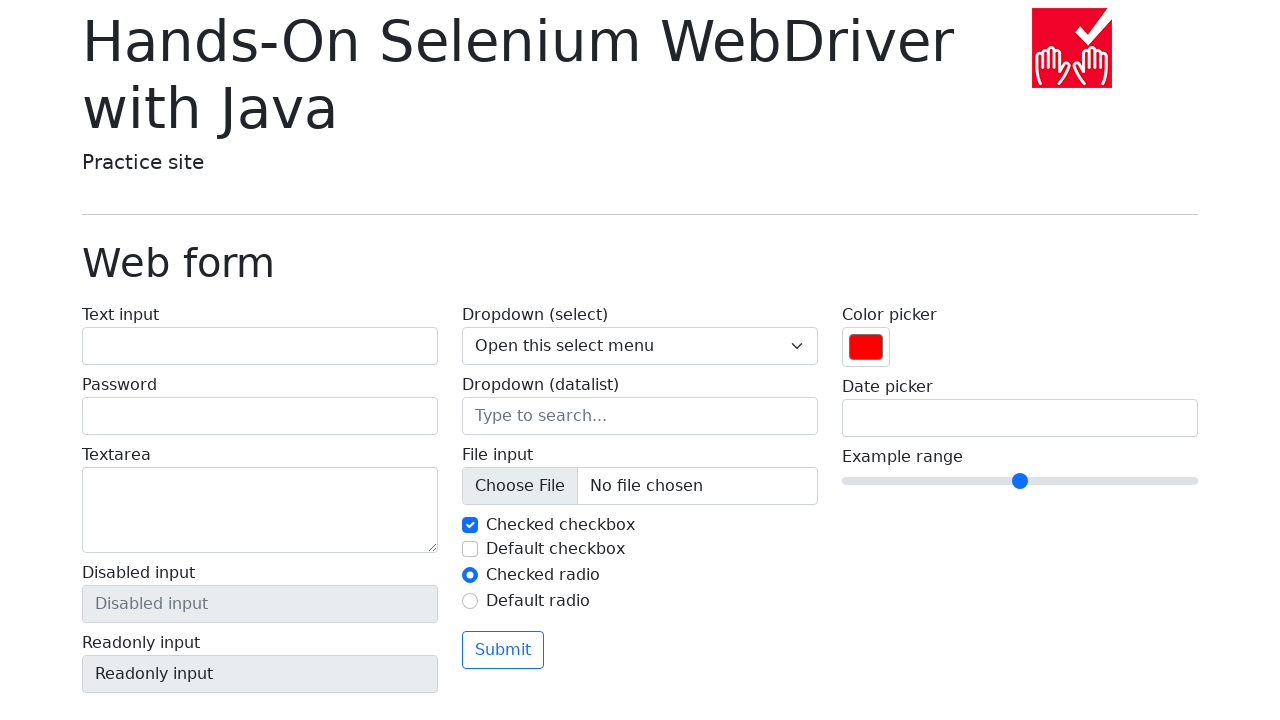

Retrieved final color value: #ff0000
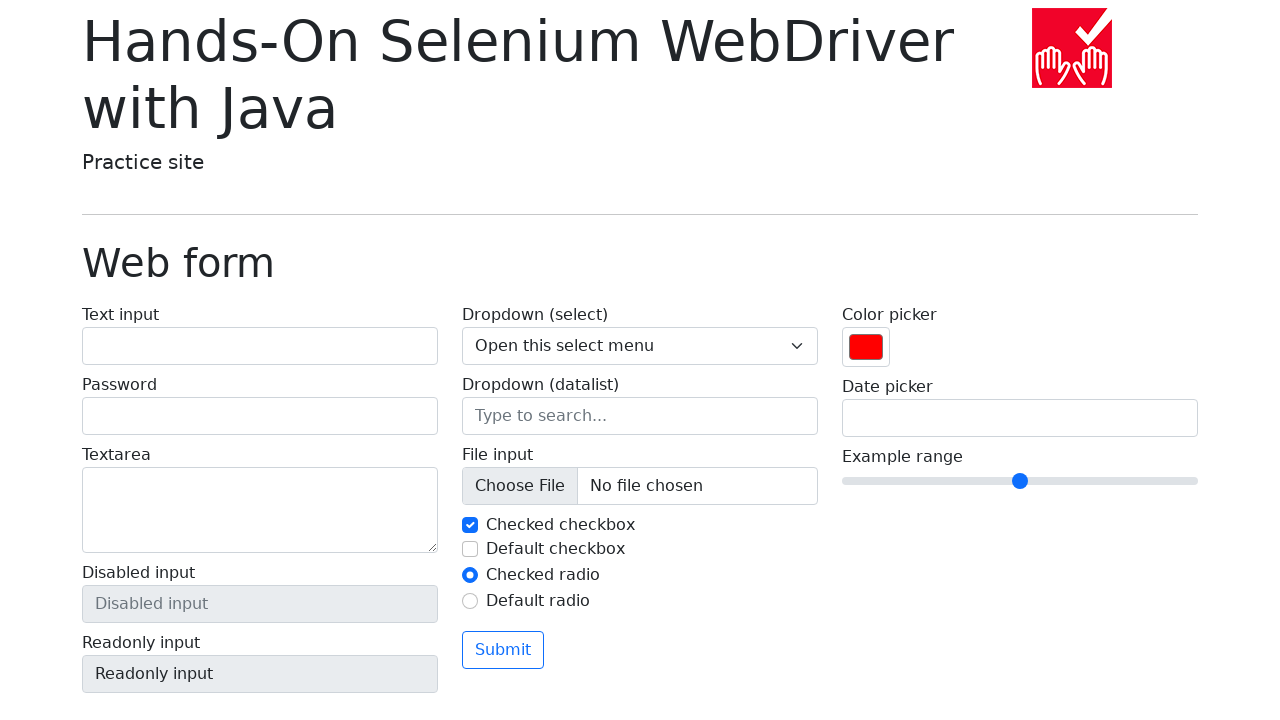

Verified that color changed from initial value
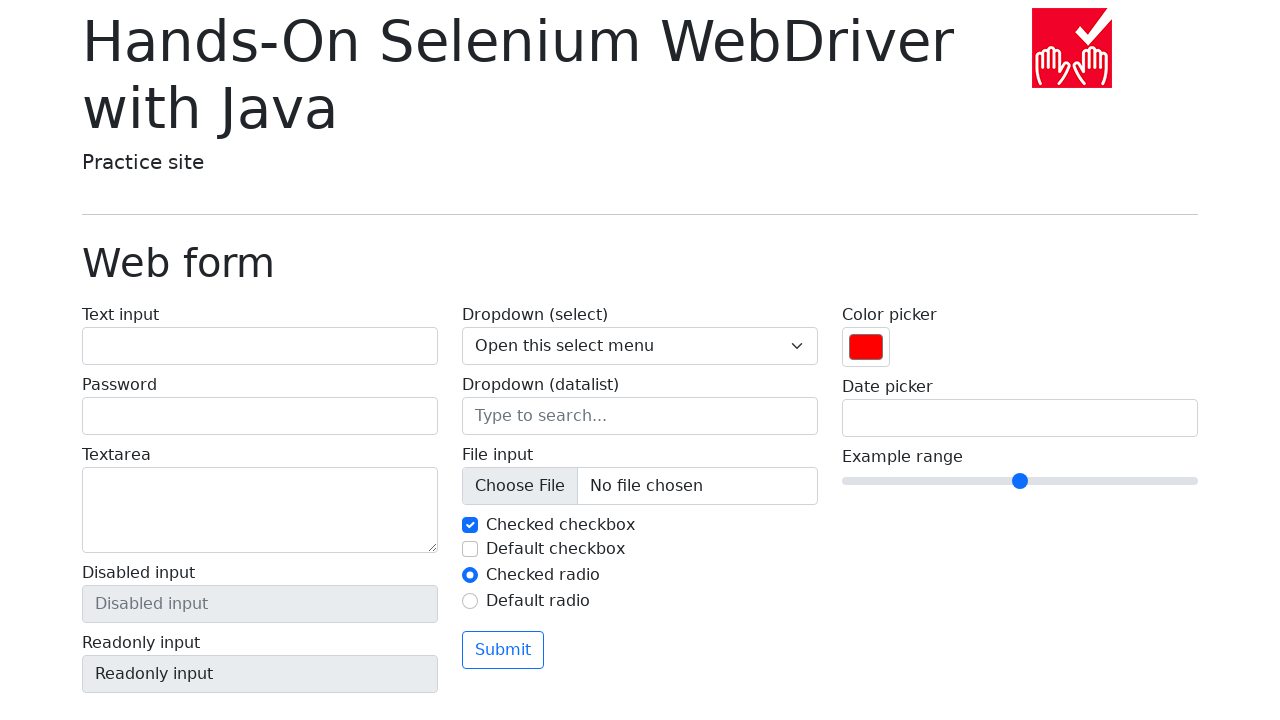

Verified that final color is red (#ff0000)
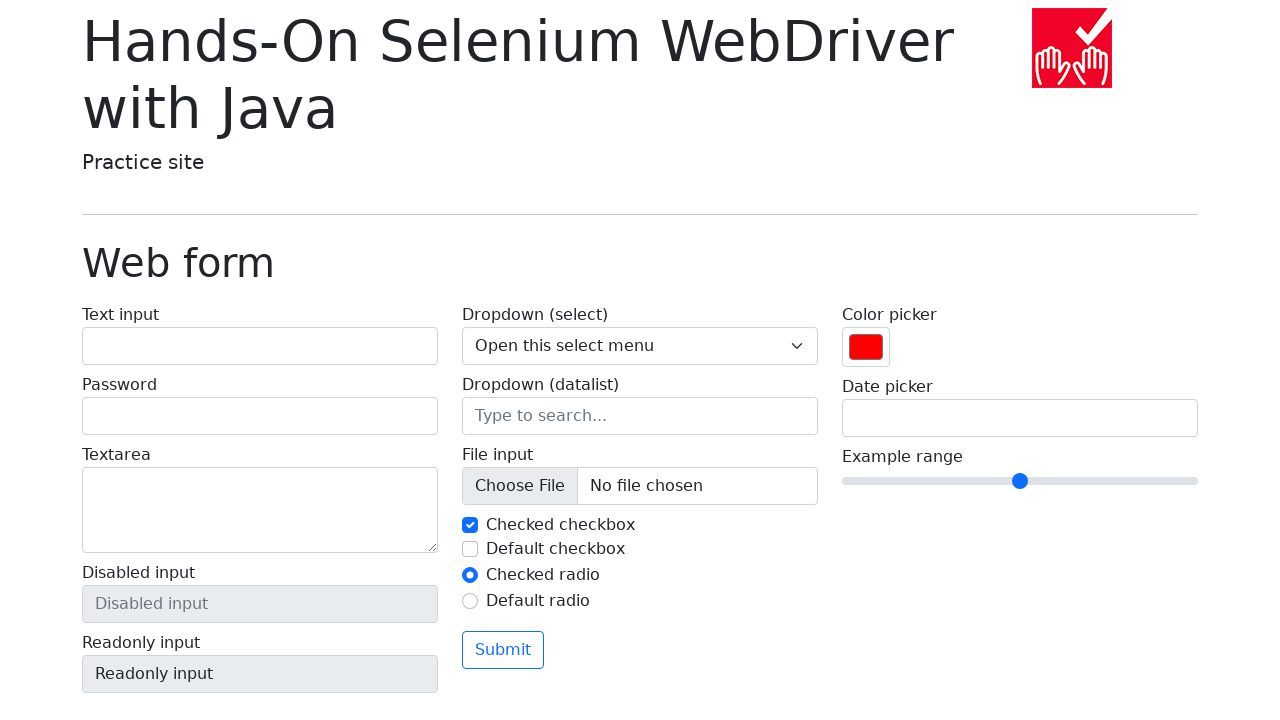

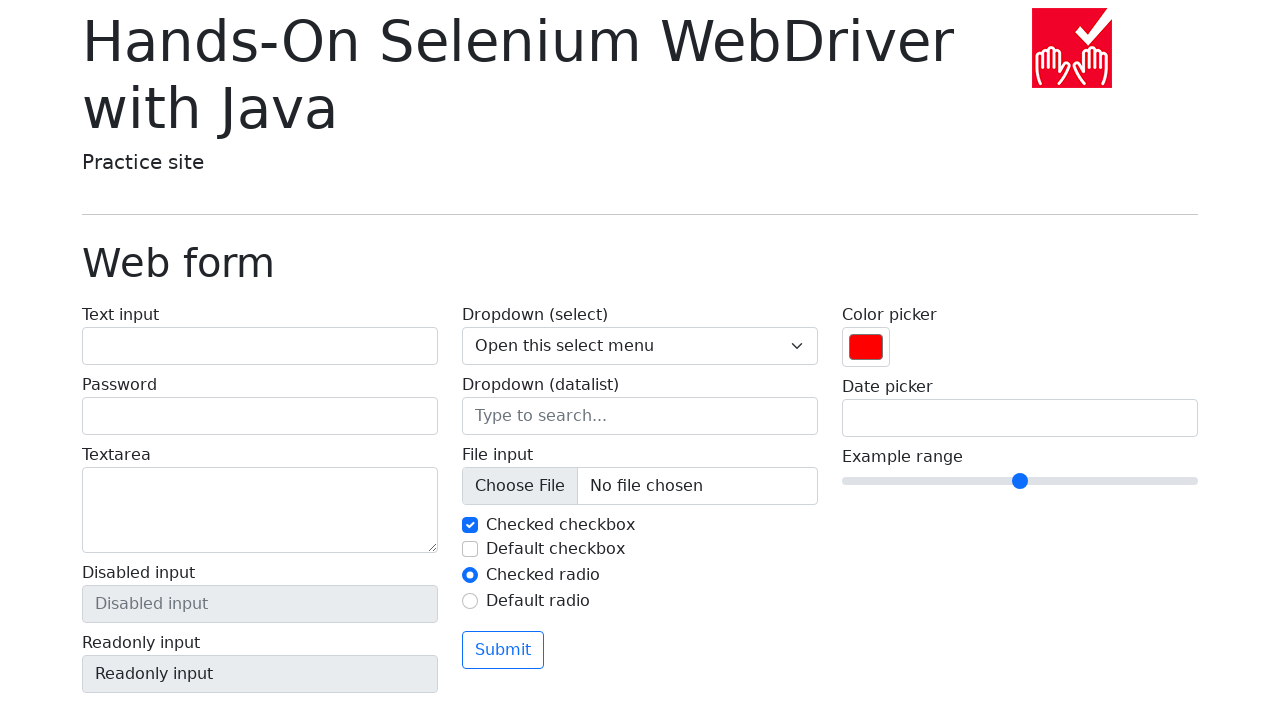